Tests filtering to display all todo items after navigating through other filters

Starting URL: https://demo.playwright.dev/todomvc

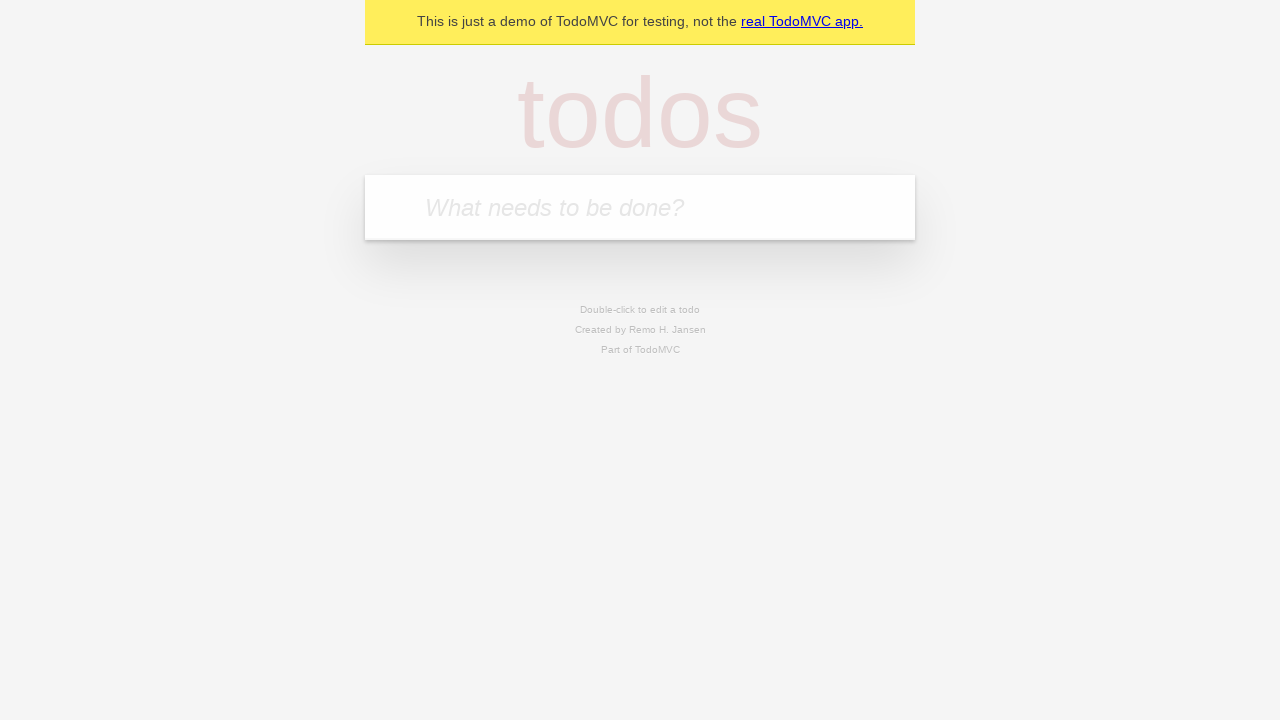

Filled todo input with 'buy some cheese' on internal:attr=[placeholder="What needs to be done?"i]
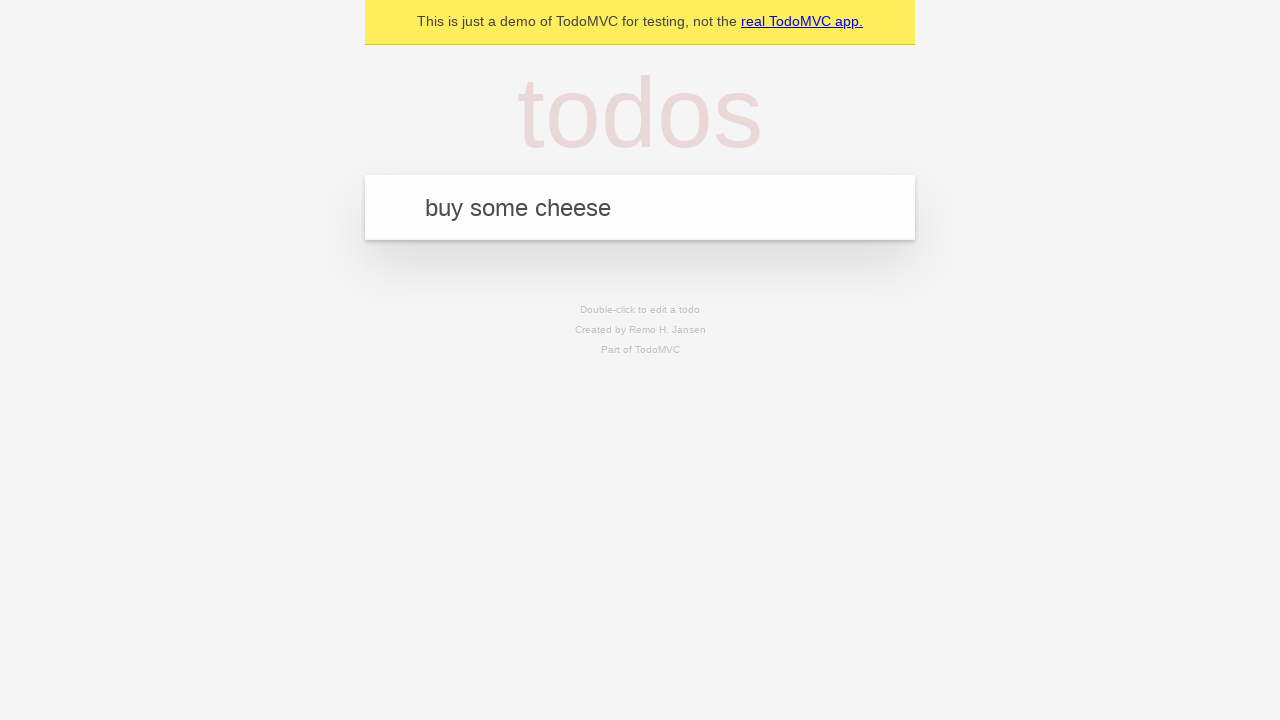

Pressed Enter to create first todo on internal:attr=[placeholder="What needs to be done?"i]
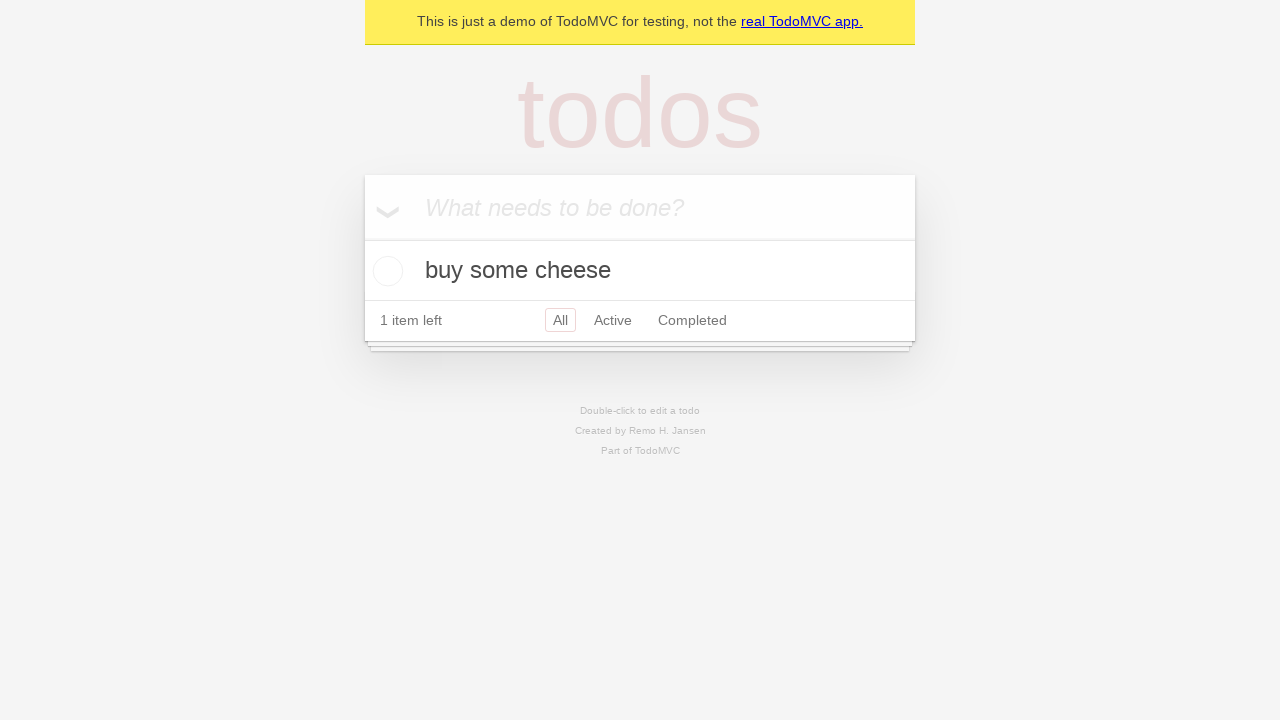

Filled todo input with 'feed the cat' on internal:attr=[placeholder="What needs to be done?"i]
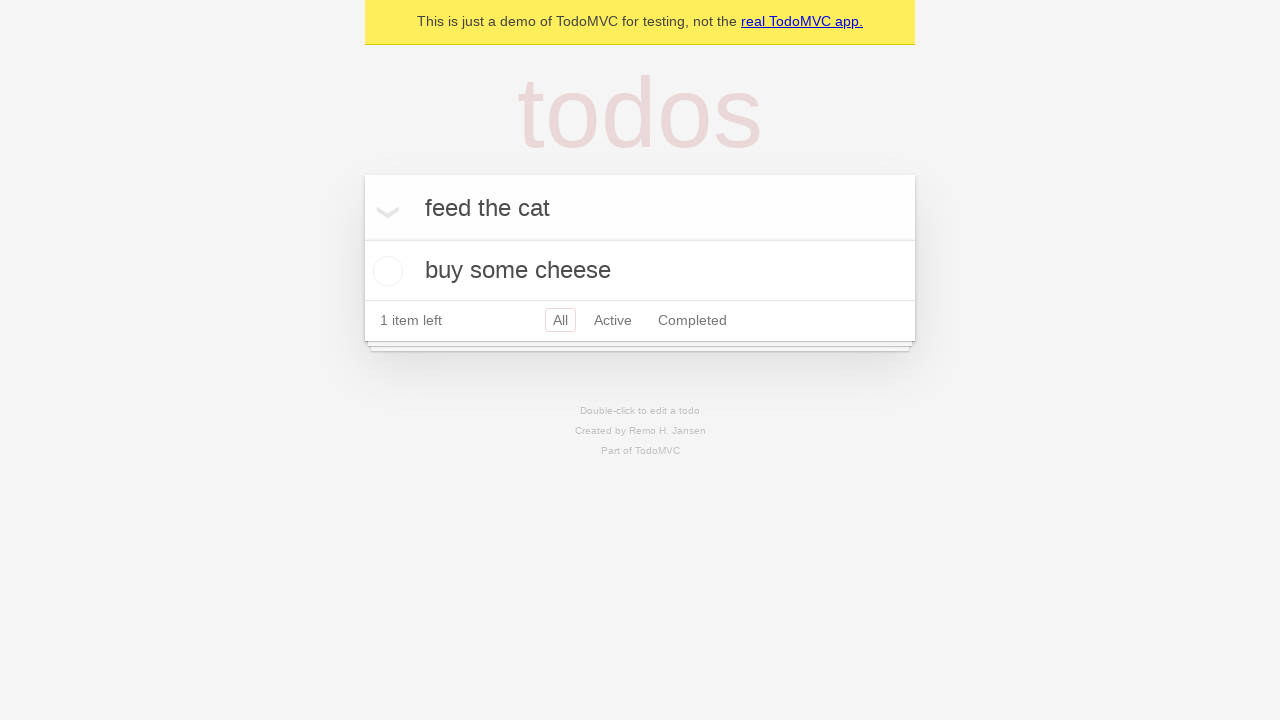

Pressed Enter to create second todo on internal:attr=[placeholder="What needs to be done?"i]
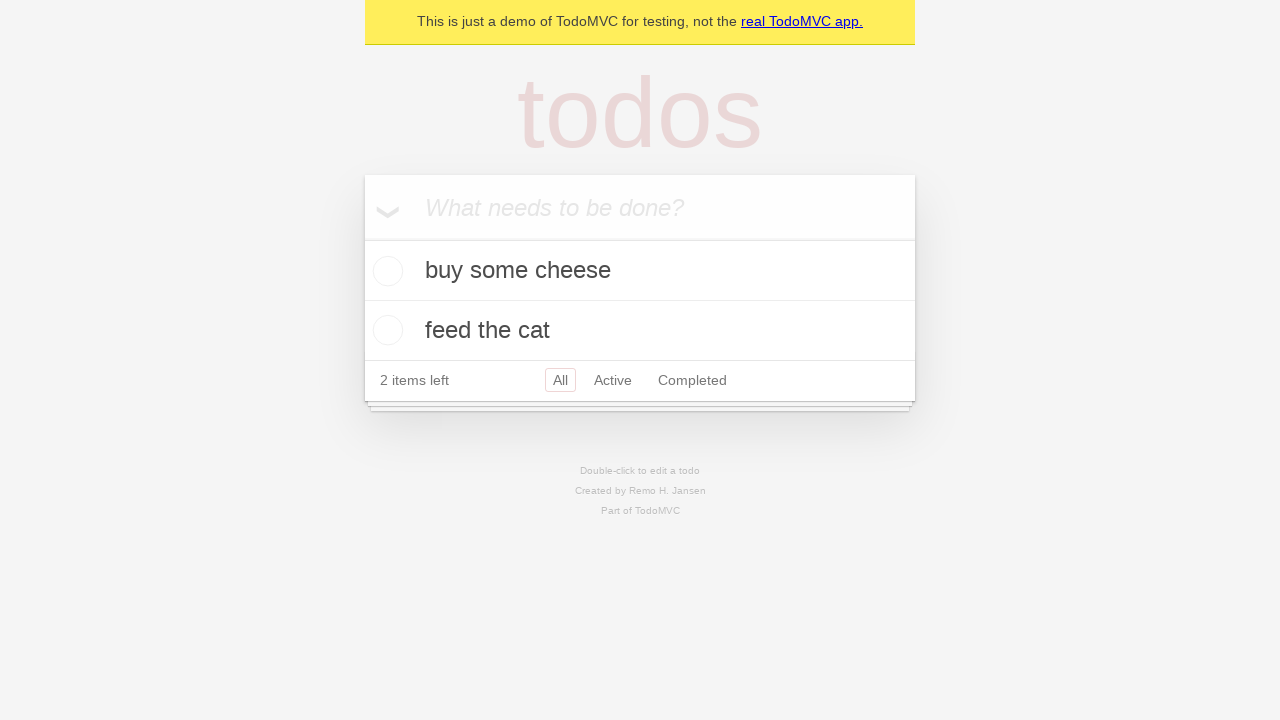

Filled todo input with 'book a doctors appointment' on internal:attr=[placeholder="What needs to be done?"i]
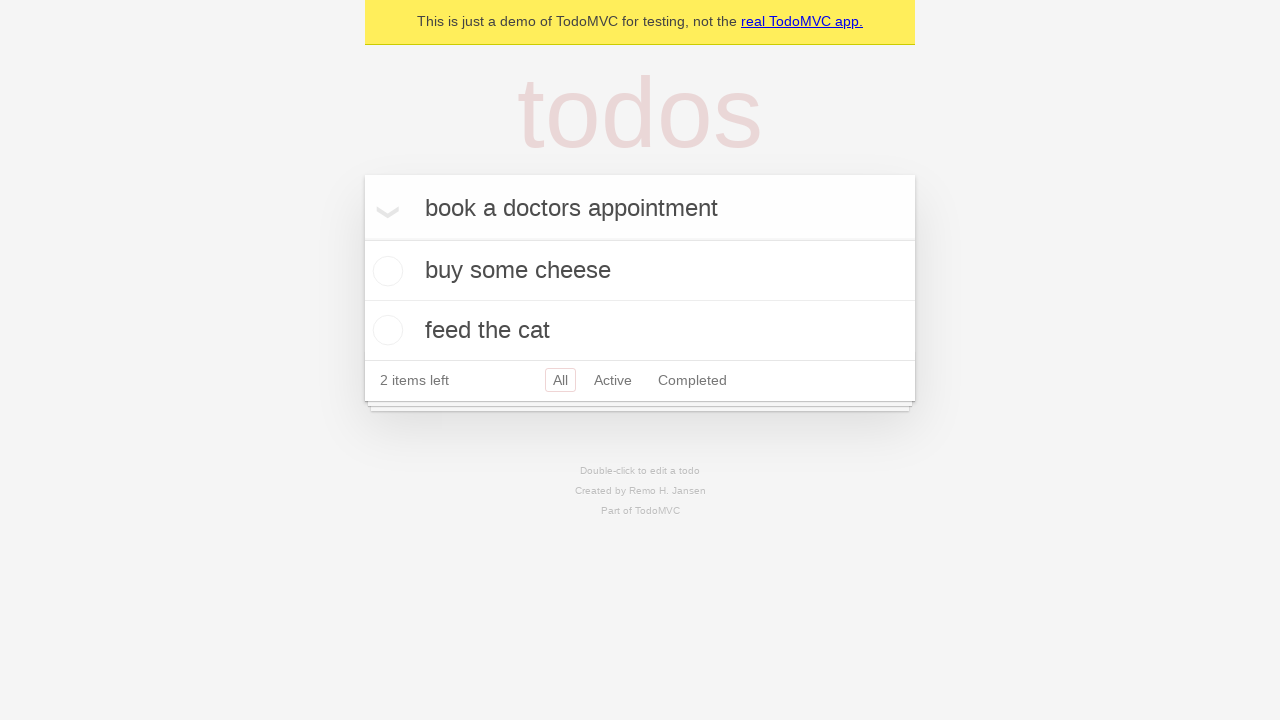

Pressed Enter to create third todo on internal:attr=[placeholder="What needs to be done?"i]
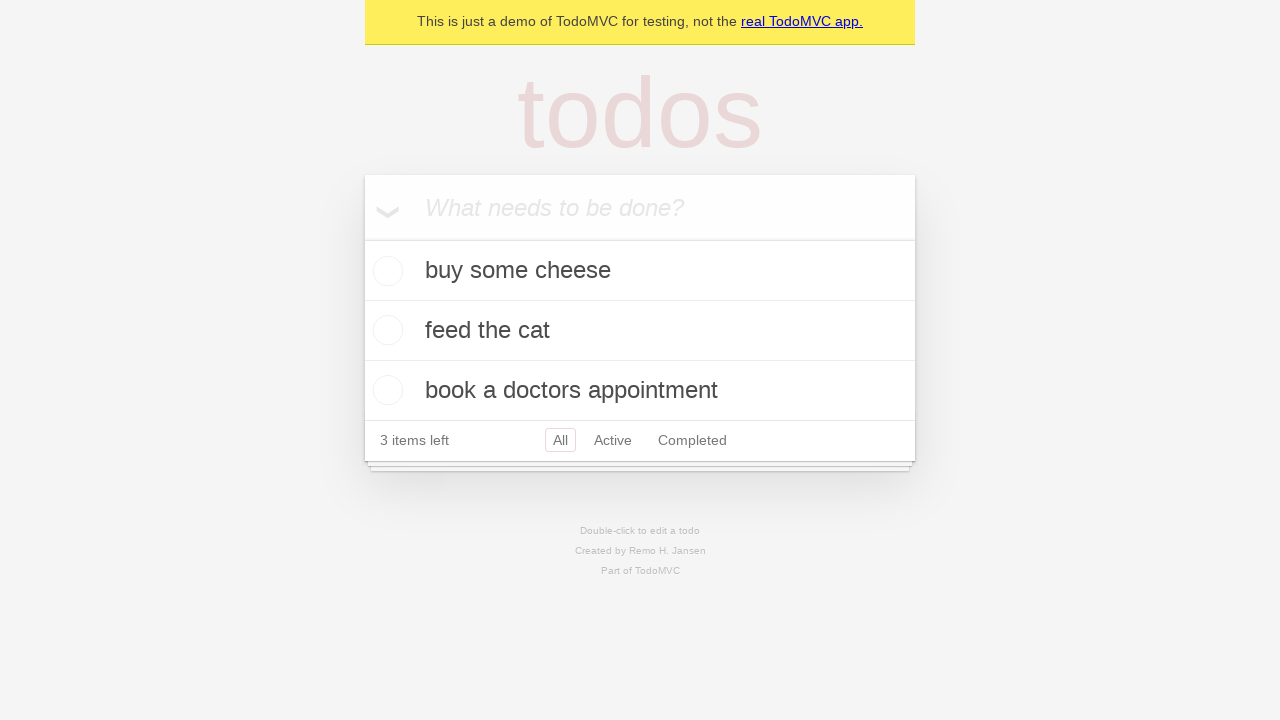

Checked the second todo item at (385, 330) on internal:testid=[data-testid="todo-item"s] >> nth=1 >> internal:role=checkbox
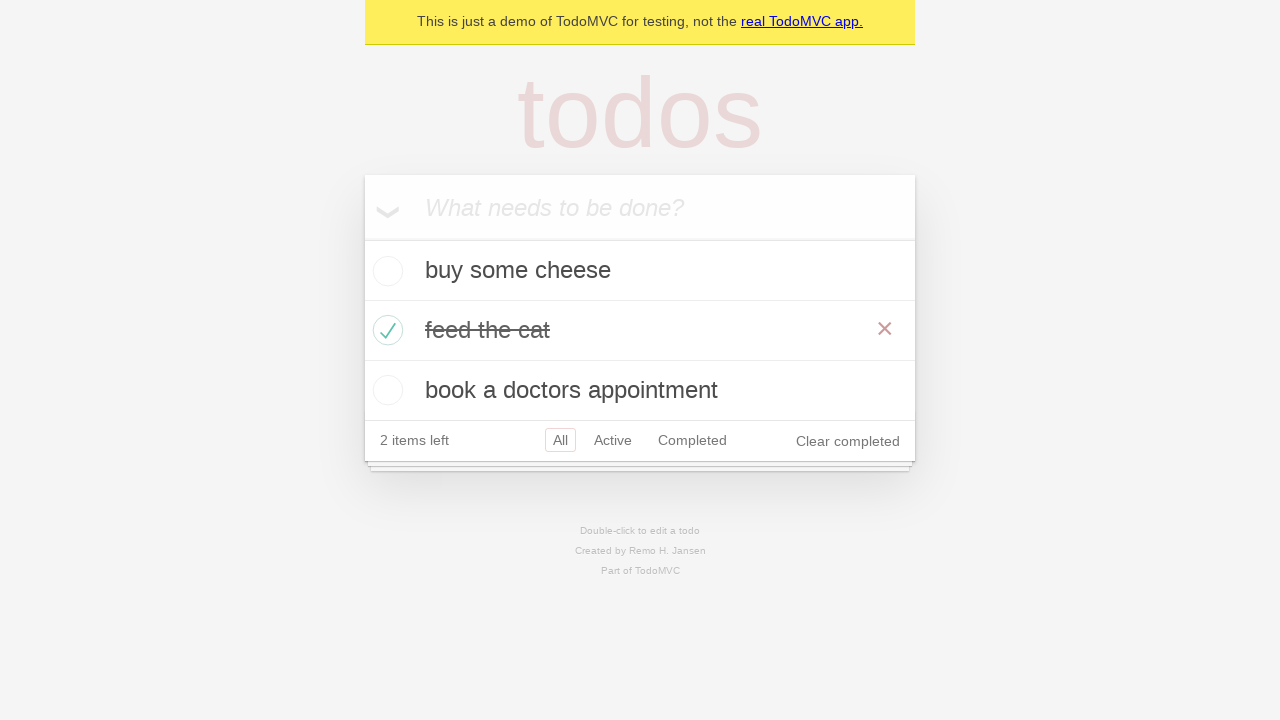

Clicked 'Active' filter link at (613, 440) on internal:role=link[name="Active"i]
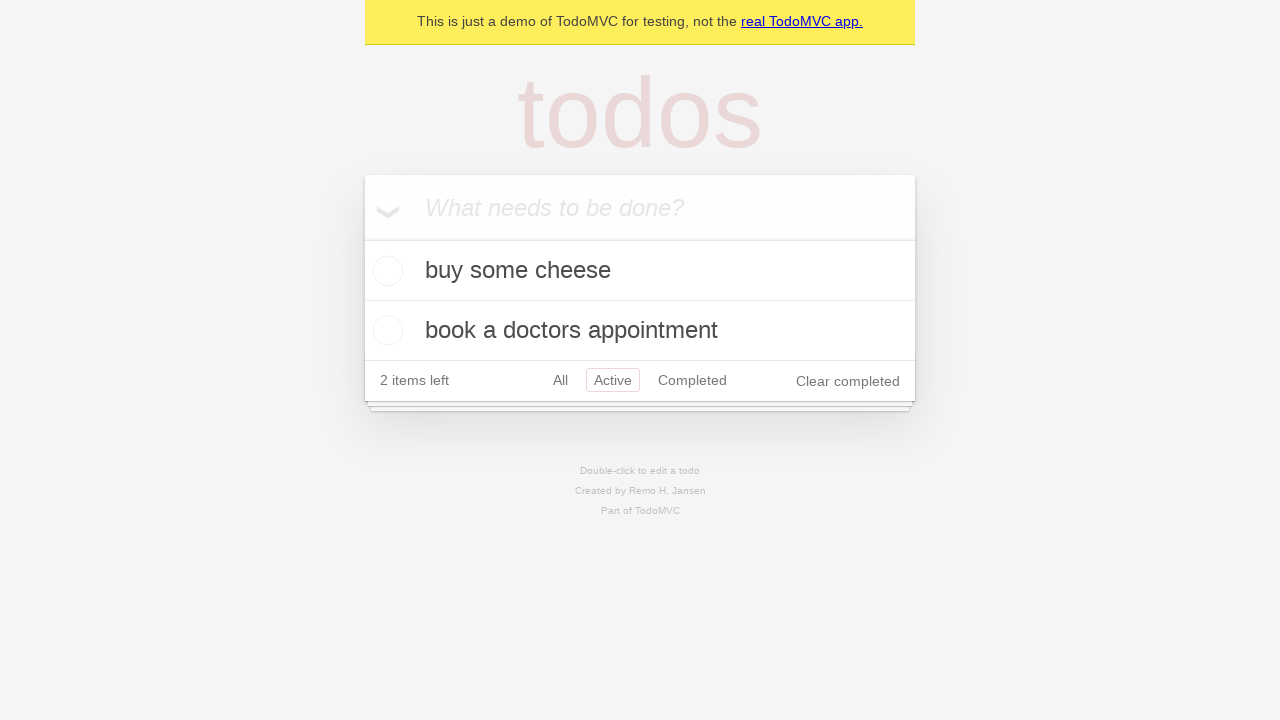

Clicked 'Completed' filter link at (692, 380) on internal:role=link[name="Completed"i]
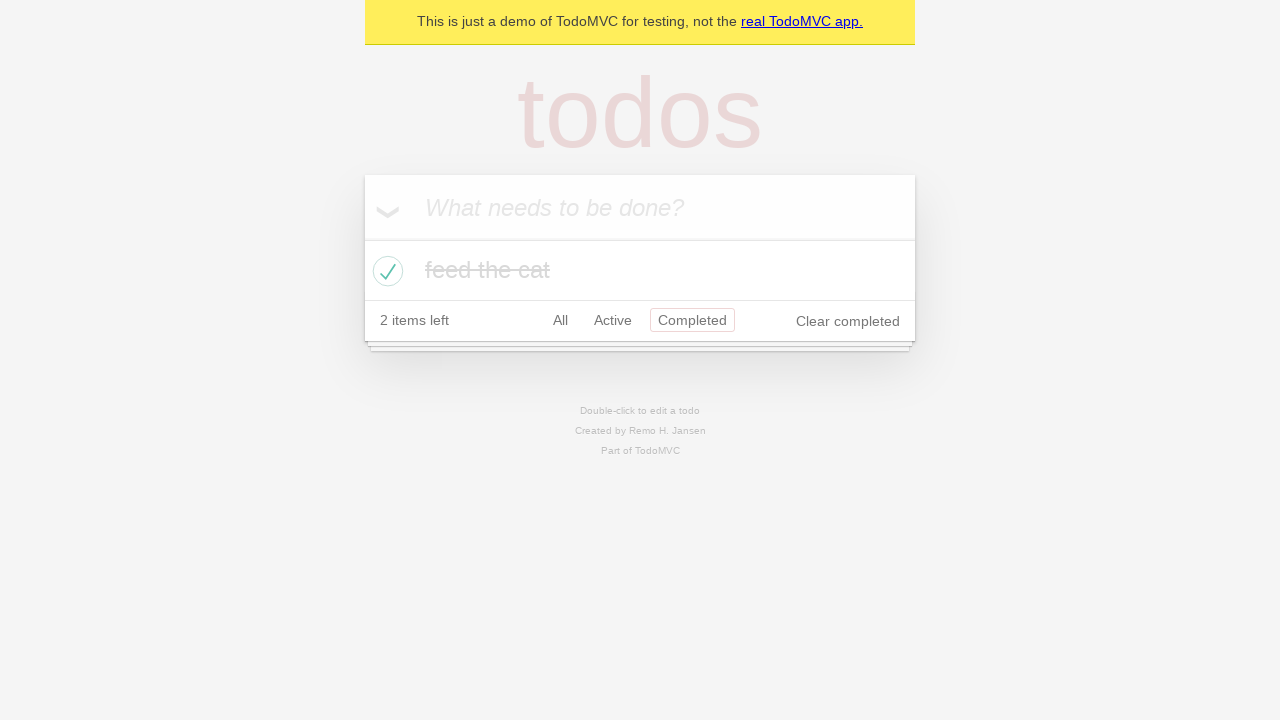

Clicked 'All' filter link to display all items at (560, 320) on internal:role=link[name="All"i]
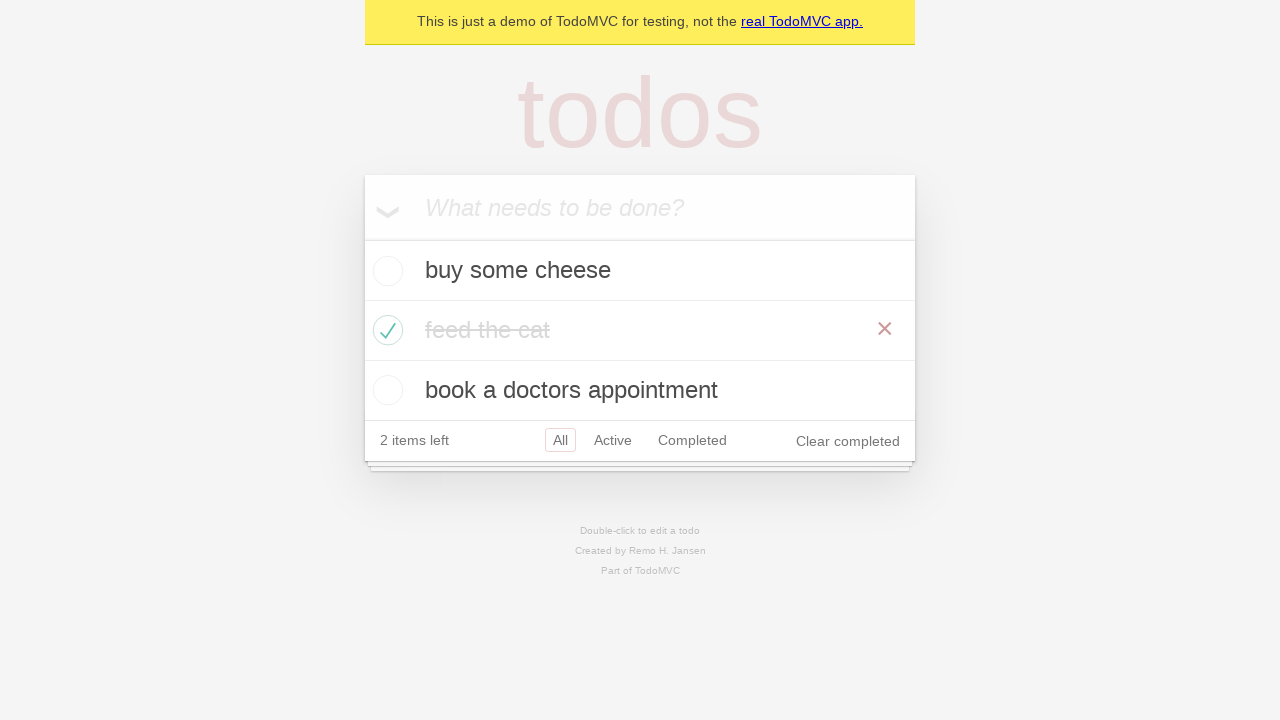

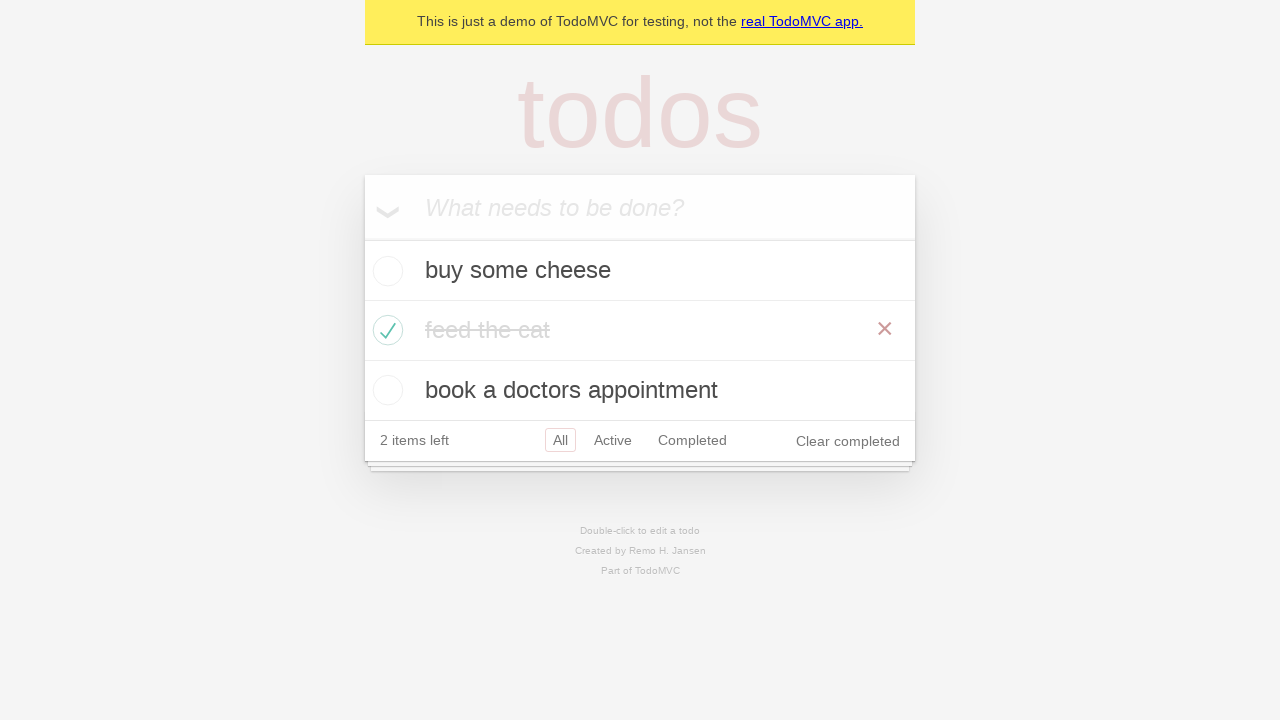